Tests entering a search term in the GitHub search bar and verifying the input value

Starting URL: https://github.com/

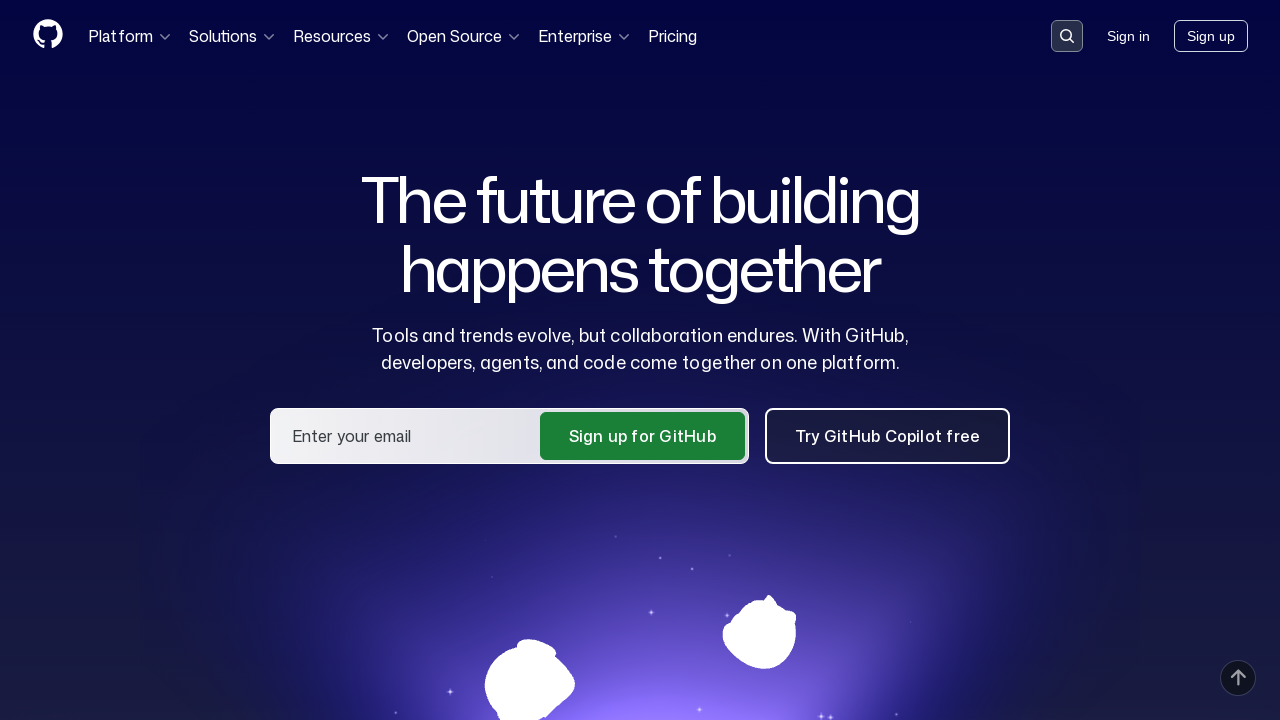

Clicked GitHub search button to activate search input at (1067, 36) on button[data-target='qbsearch-input.inputButton']
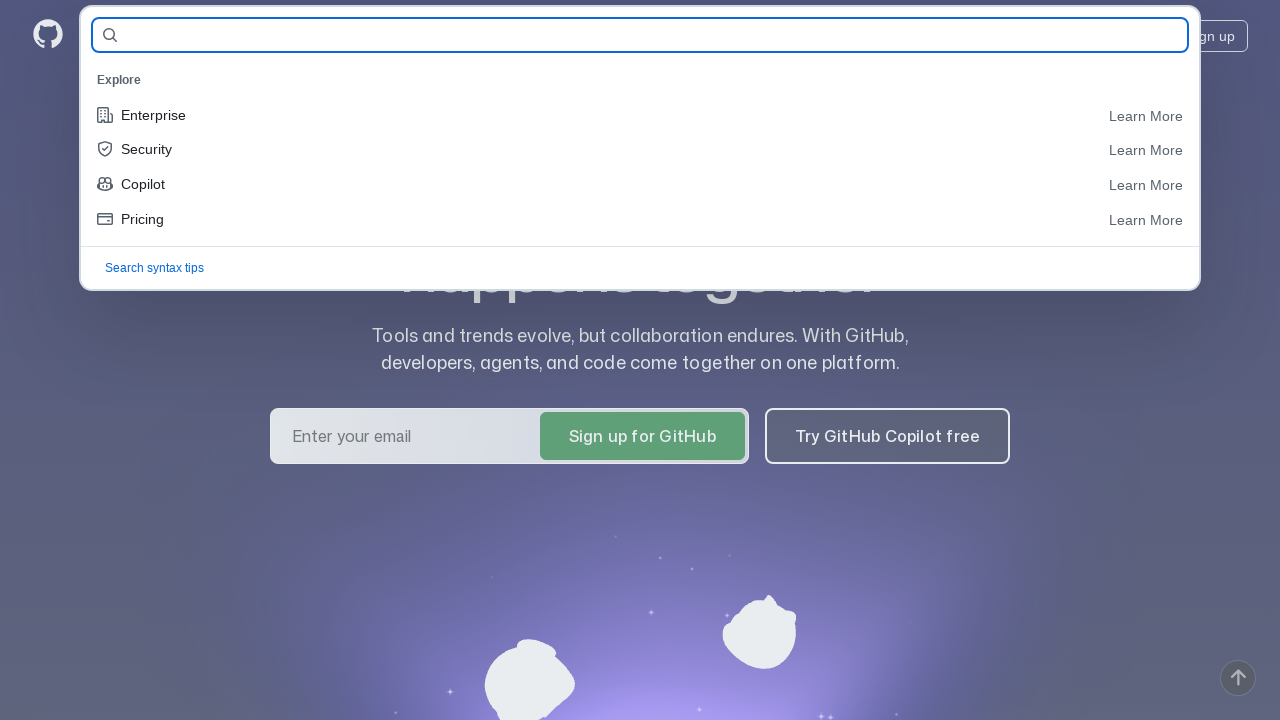

Search input field appeared on the page
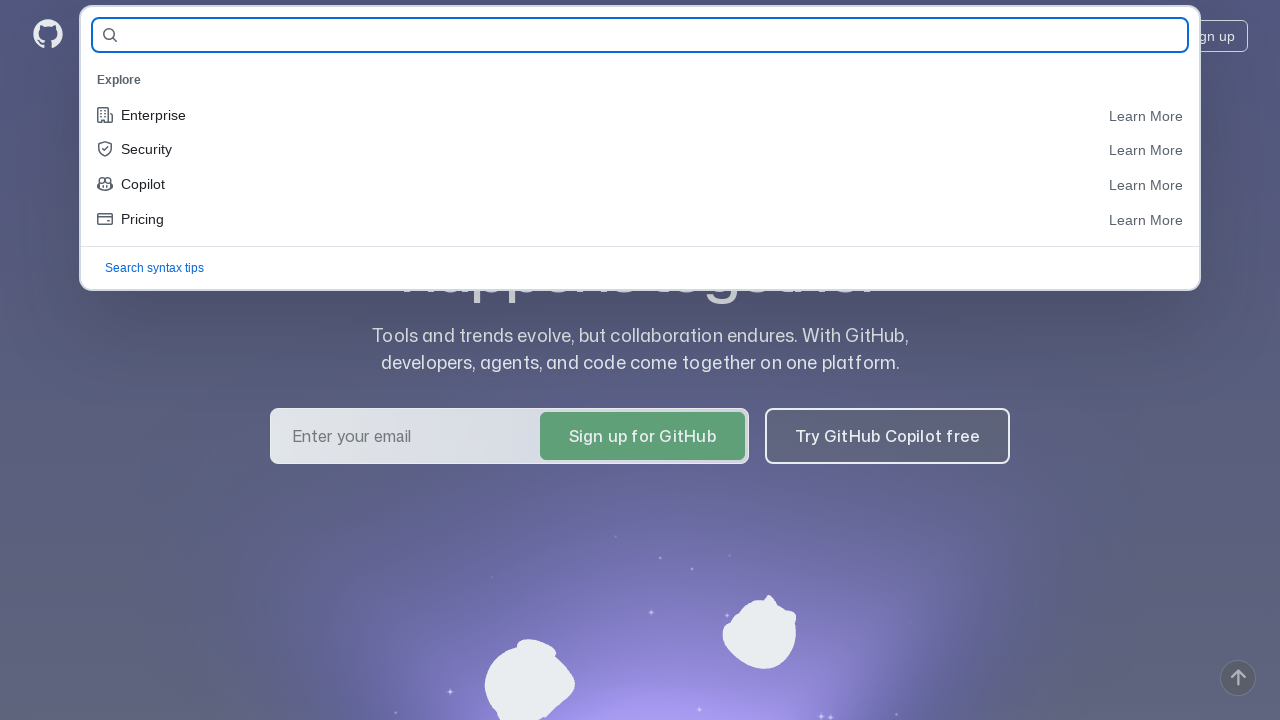

Entered search term 'python/cpython' in the search bar on input[name='query-builder-test']
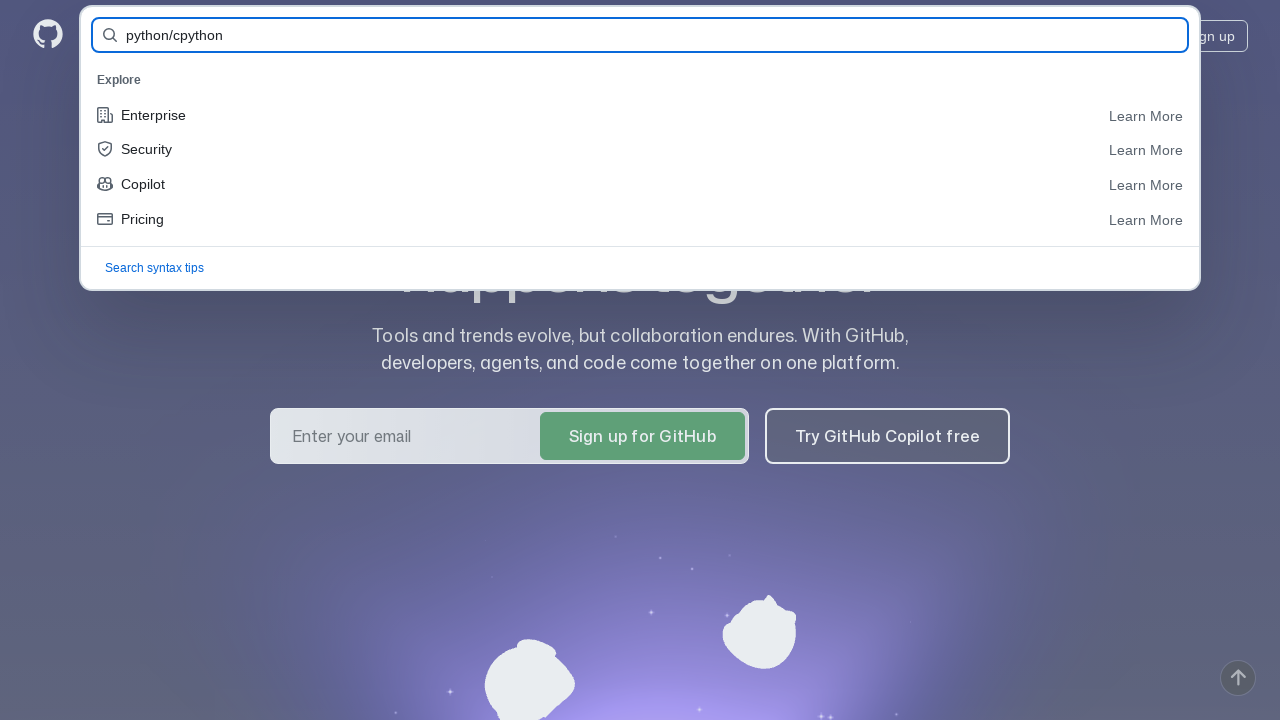

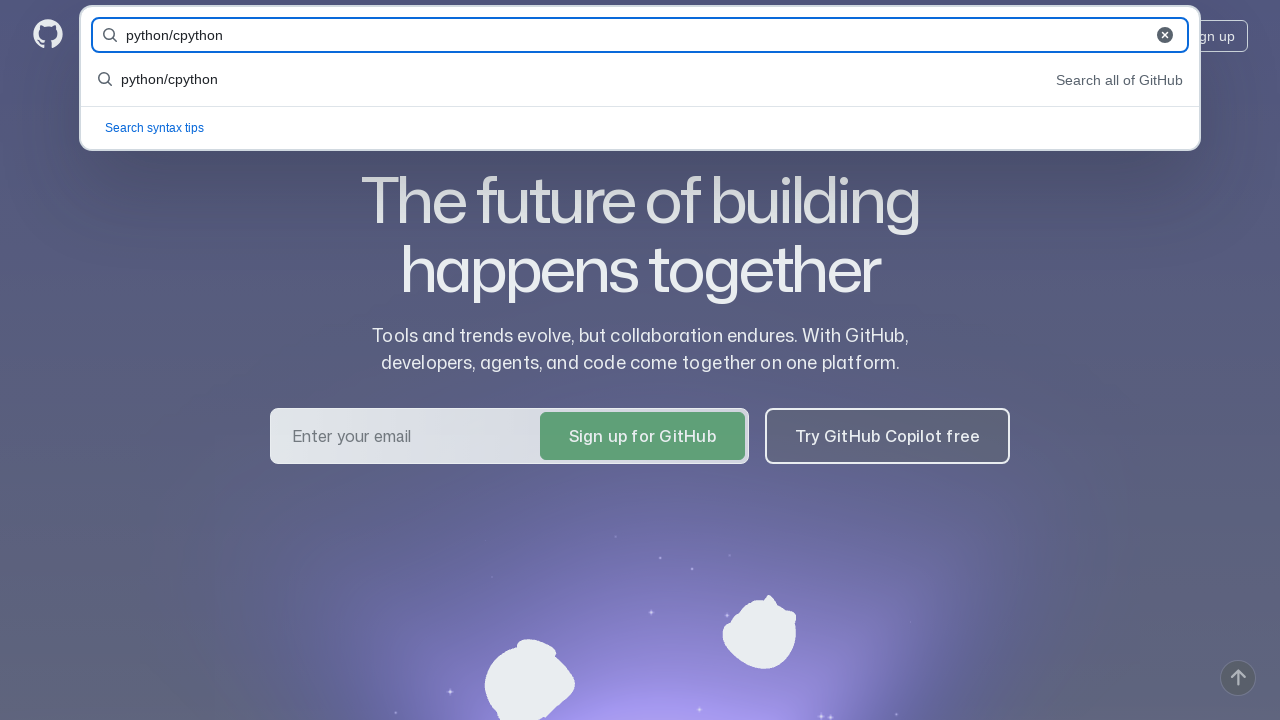